Fills out a complete form with personal information including name, gender, date of birth, address, email, password, company, role selection, and comment, then submits the form

Starting URL: https://katalon-test.s3.amazonaws.com/demo-aut/dist/html/form.html

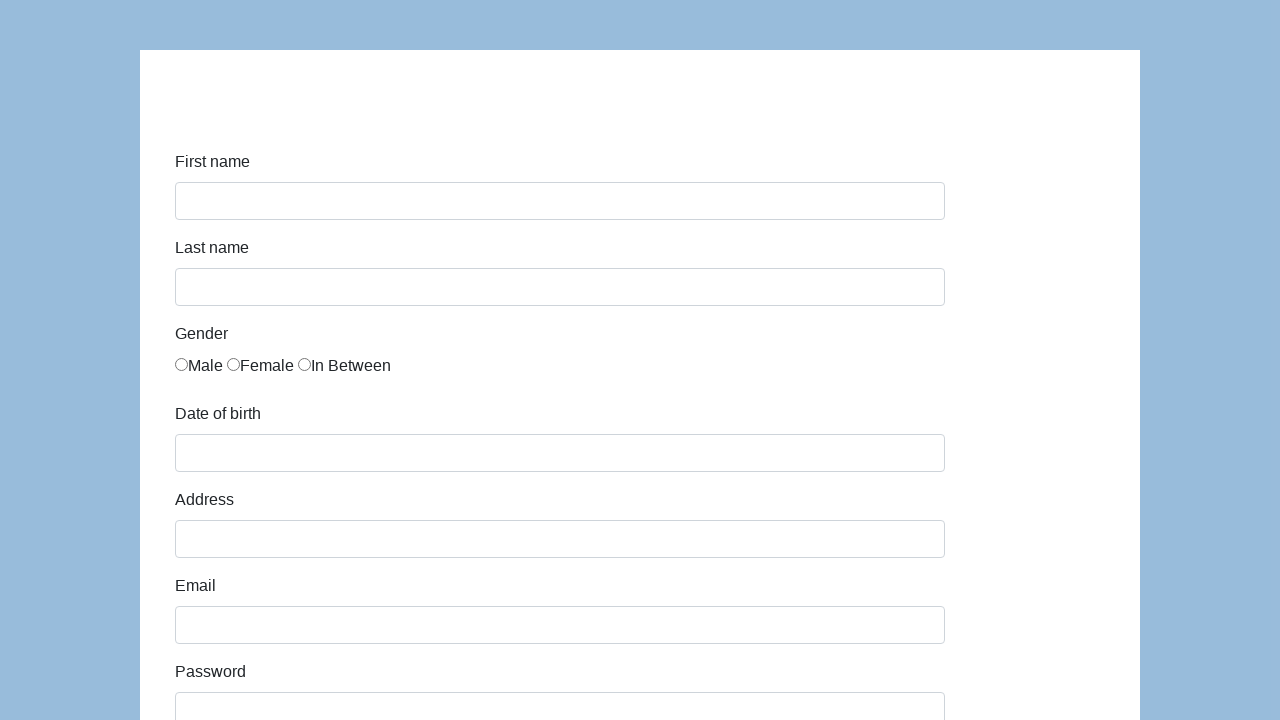

Filled first name field with 'Karol' on #first-name
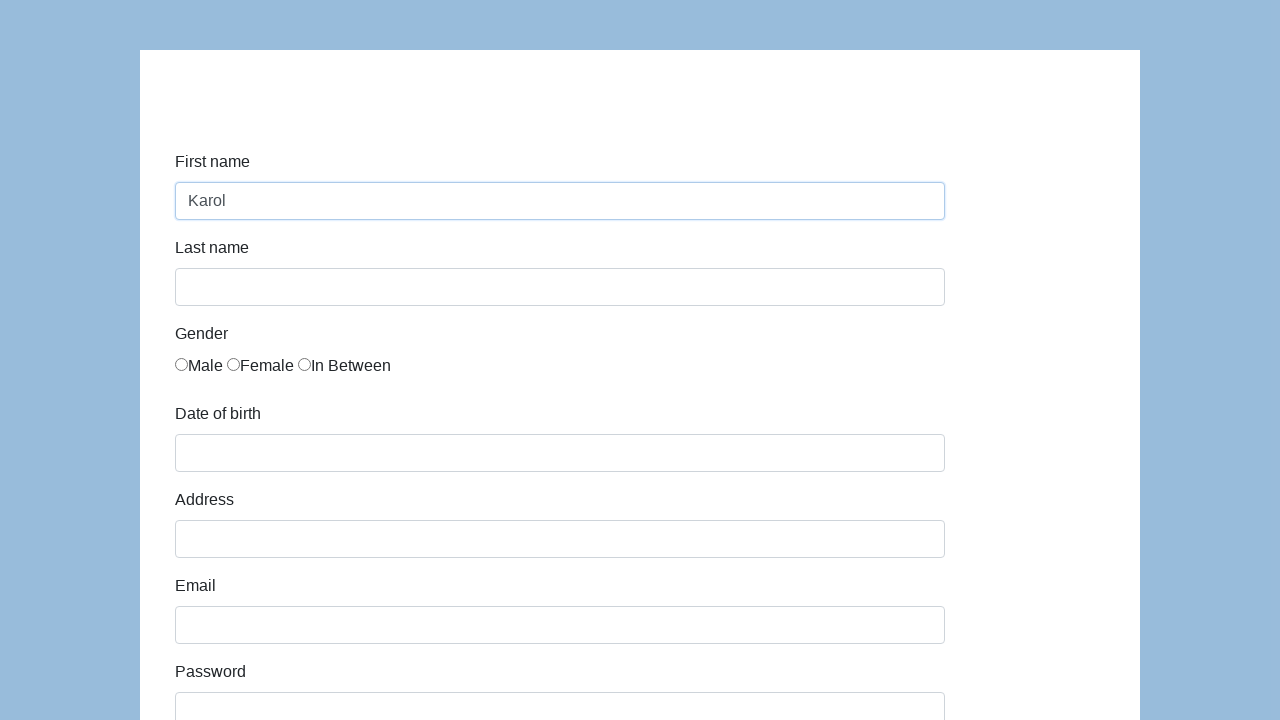

Filled last name field with 'Kowalski' on #last-name
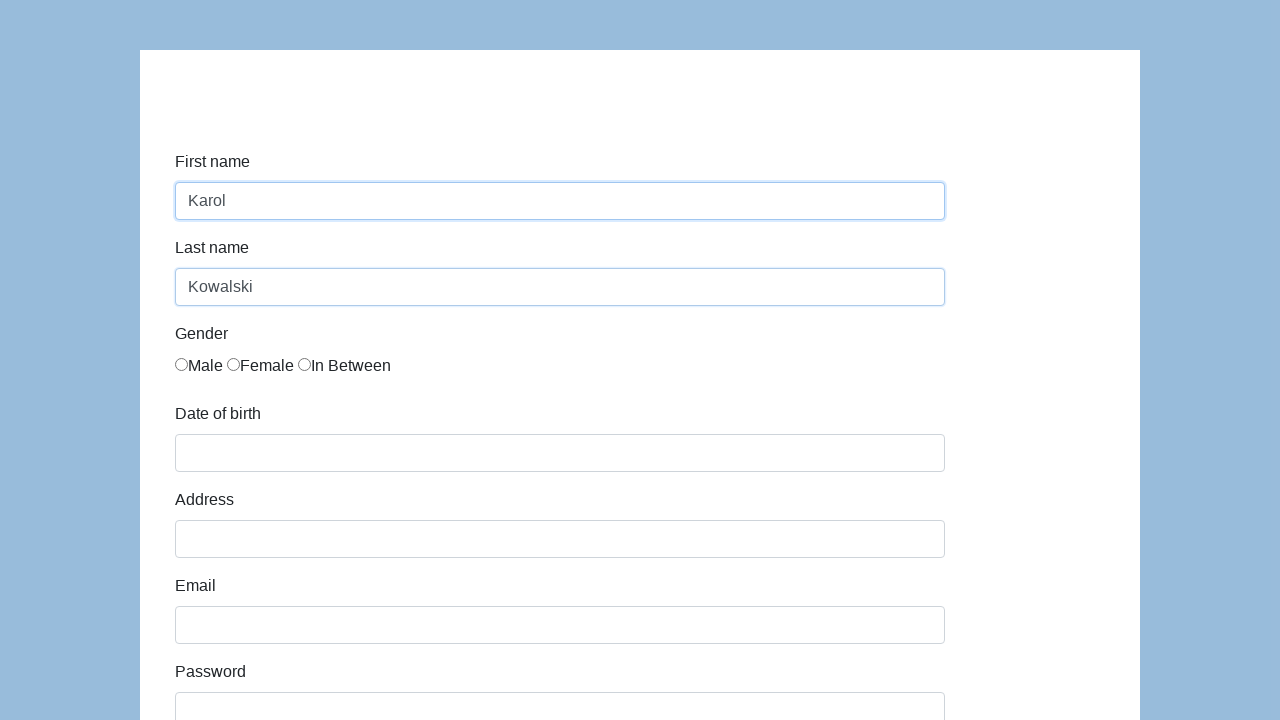

Selected gender (first radio button) at (182, 364) on input[name='gender']:first-child
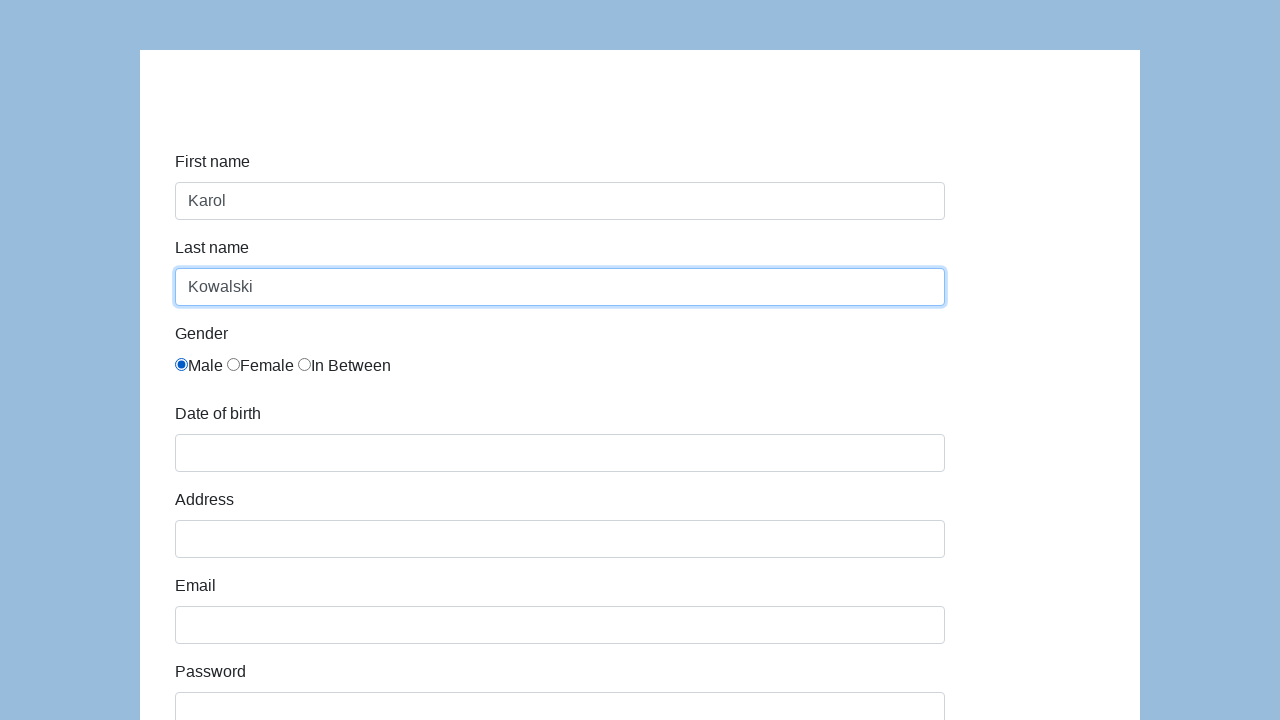

Filled date of birth field with '05/22/2010' on #dob
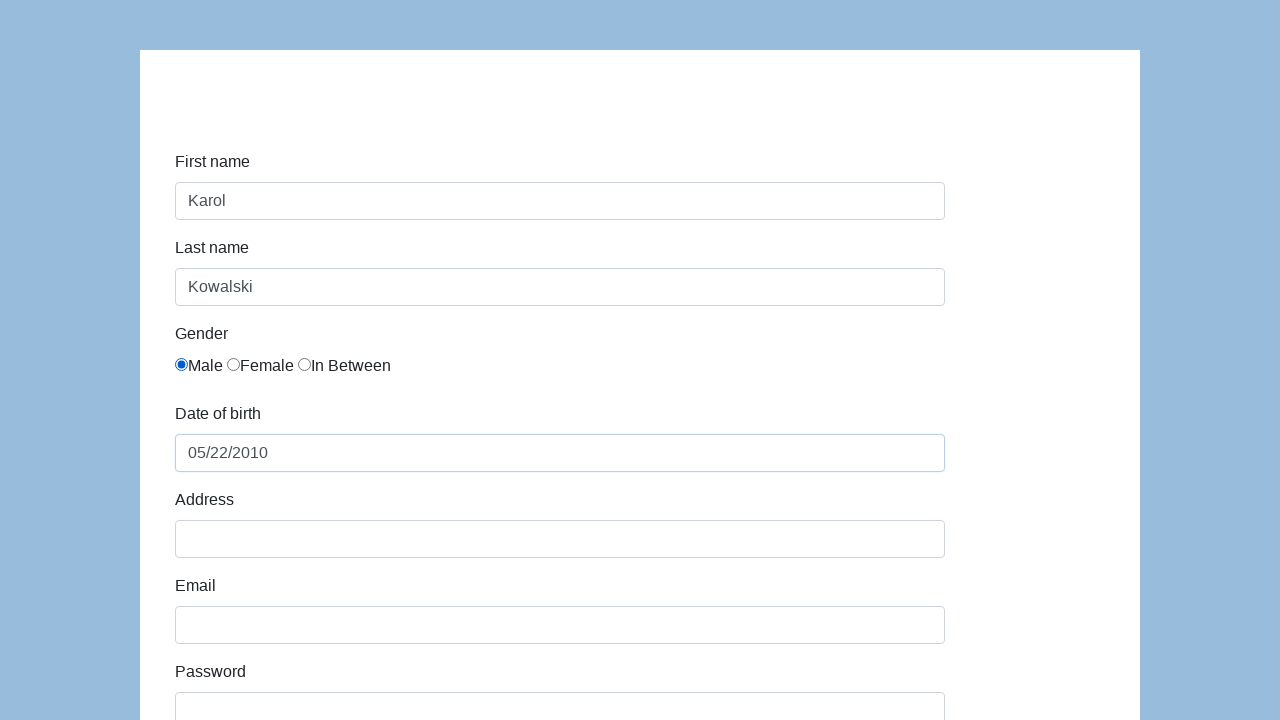

Filled address field with 'Prosta 51' on #address
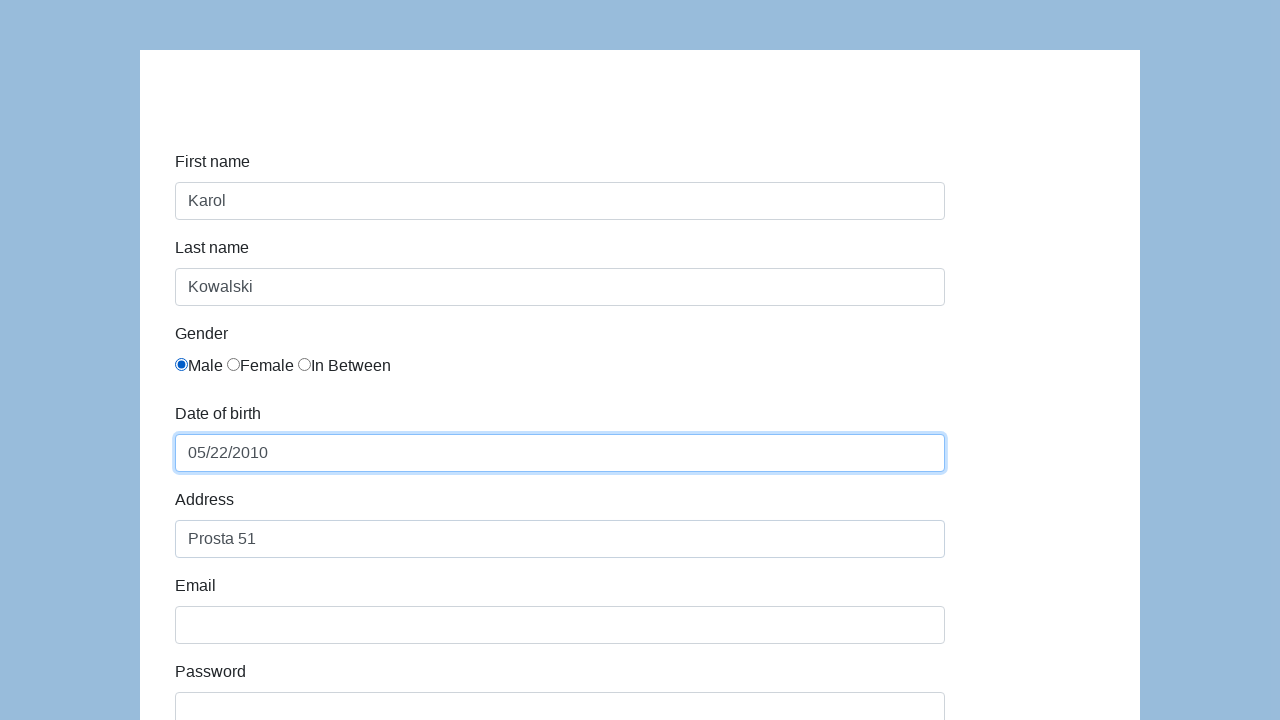

Filled email field with 'karol.kowalski@mailinator.com' on #email
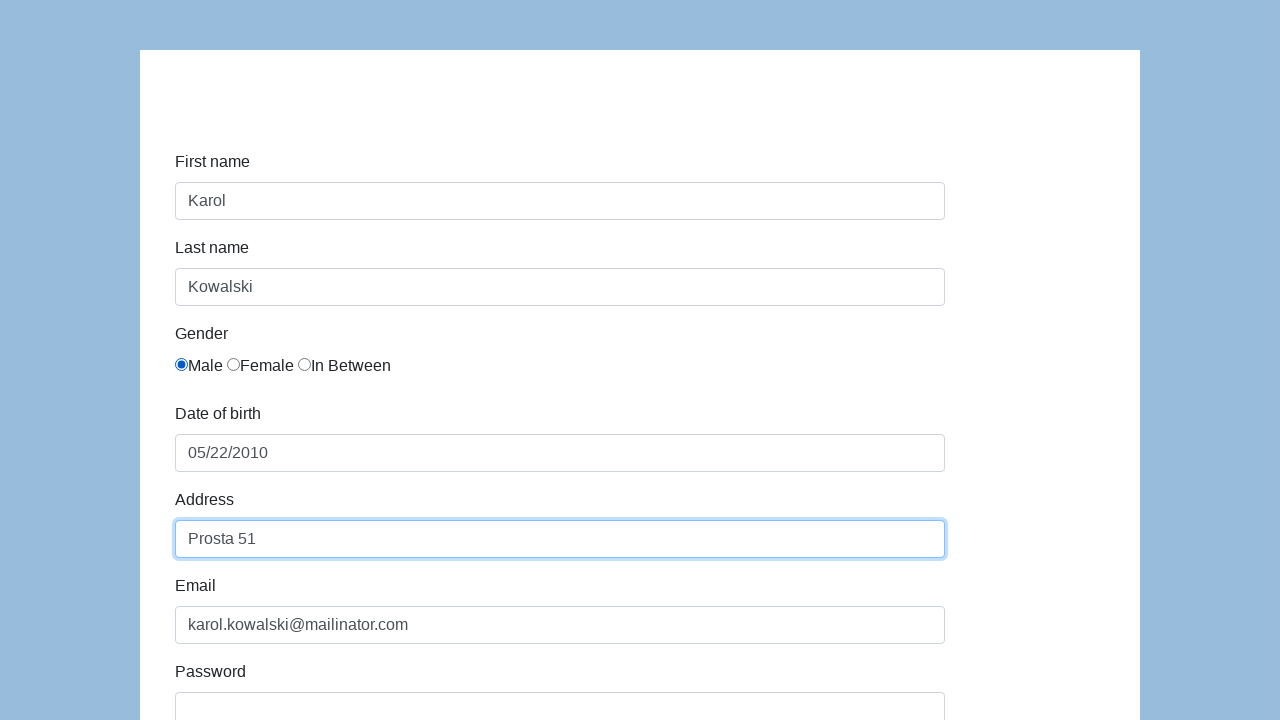

Filled password field with 'Pass123' on #password
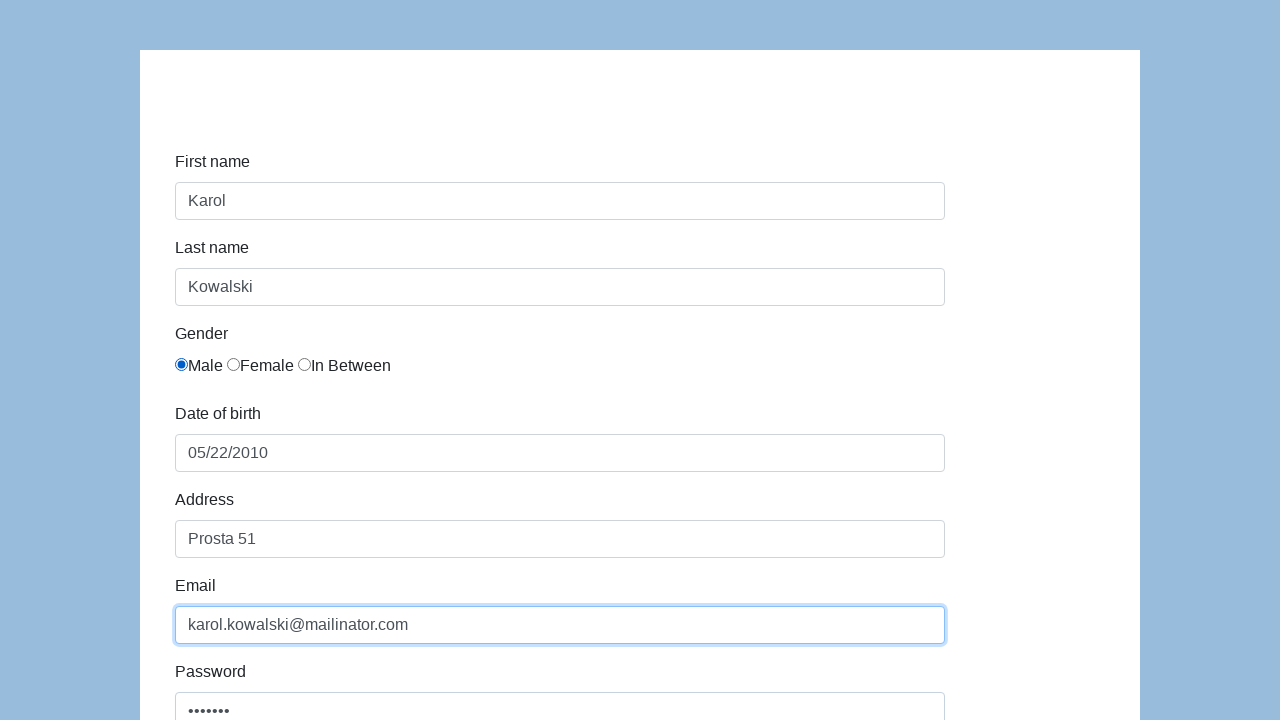

Filled company field with 'Coders Lab' on #company
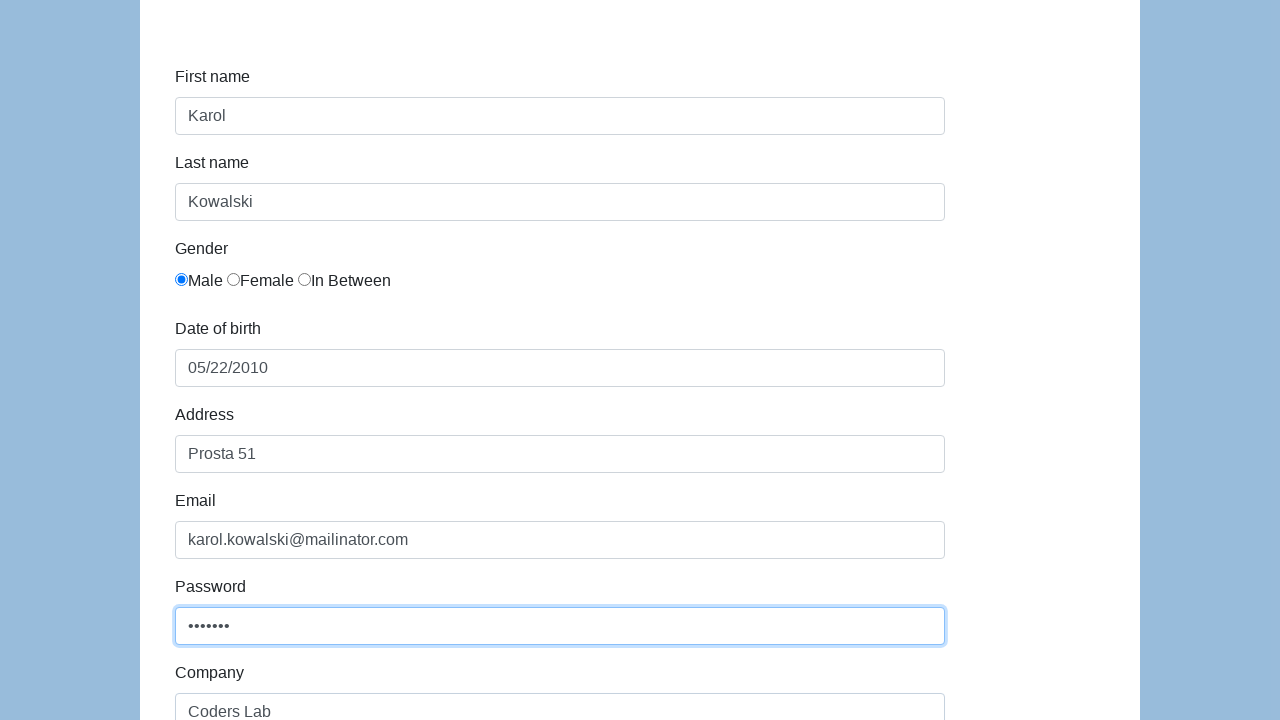

Selected 'Manager' from role dropdown on #role
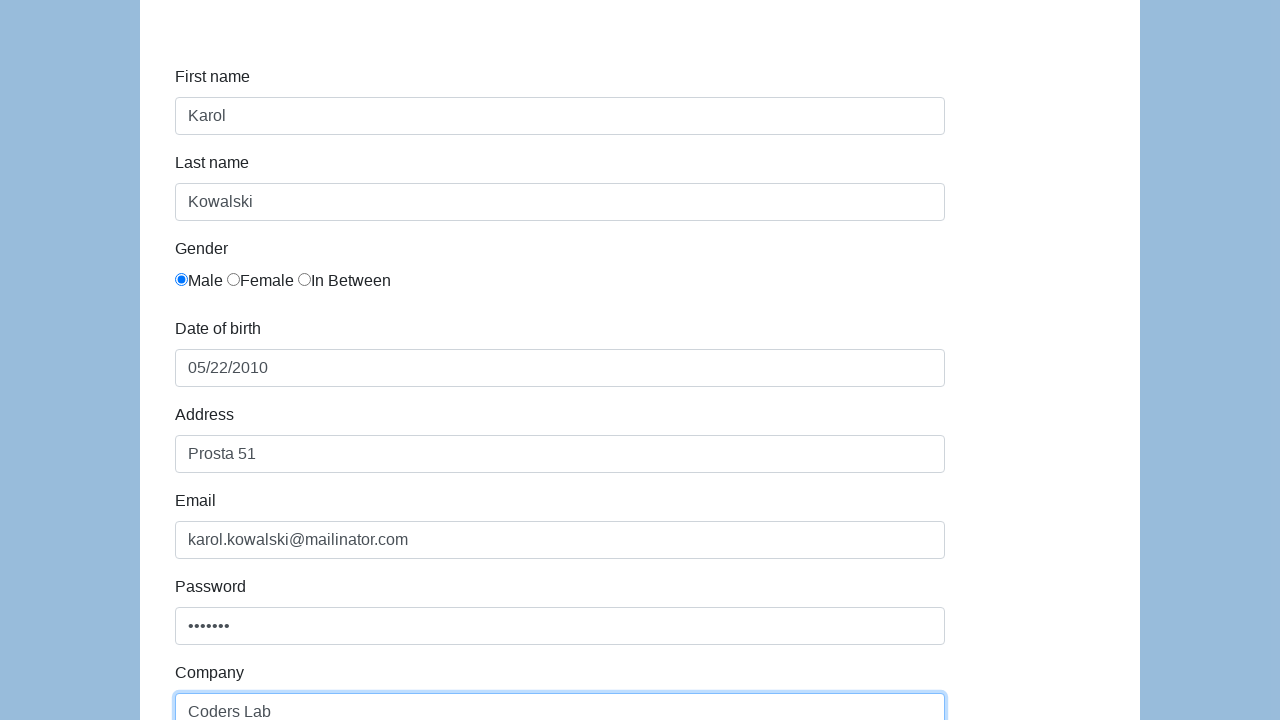

Filled comment field with 'To jest mój pierwszy automat testowy' on #comment
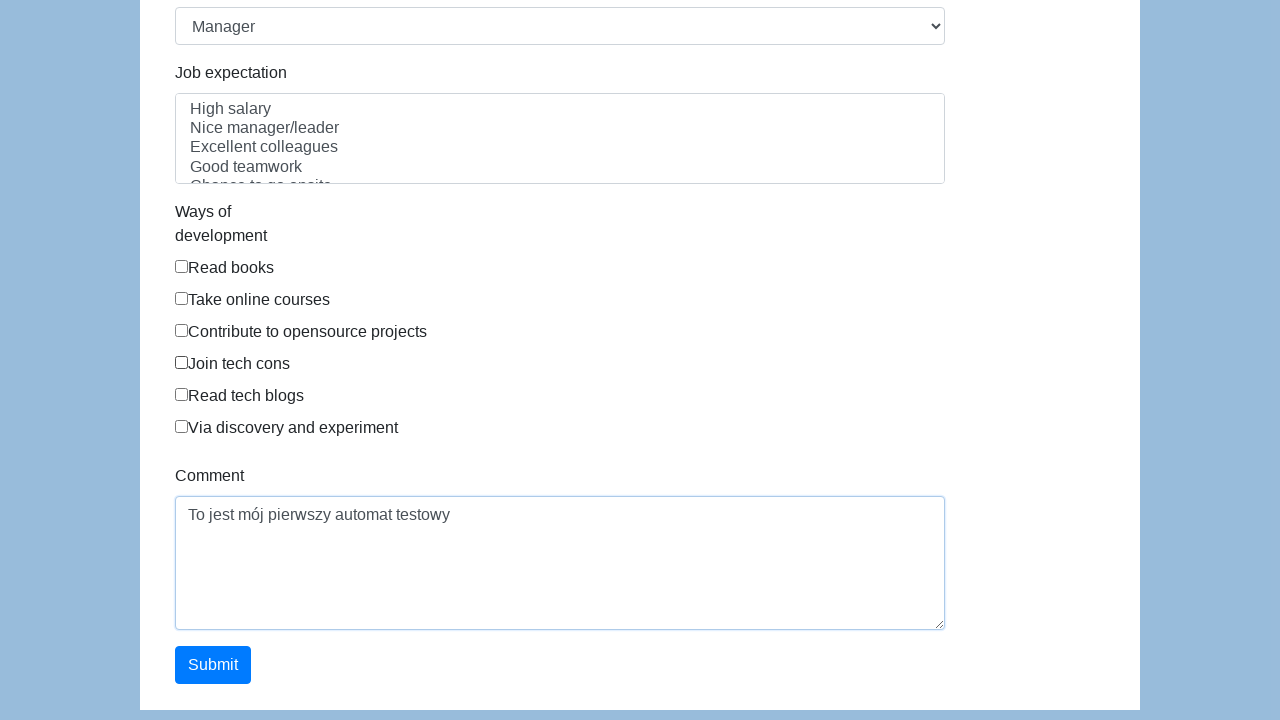

Clicked submit button to submit the form at (213, 665) on #submit
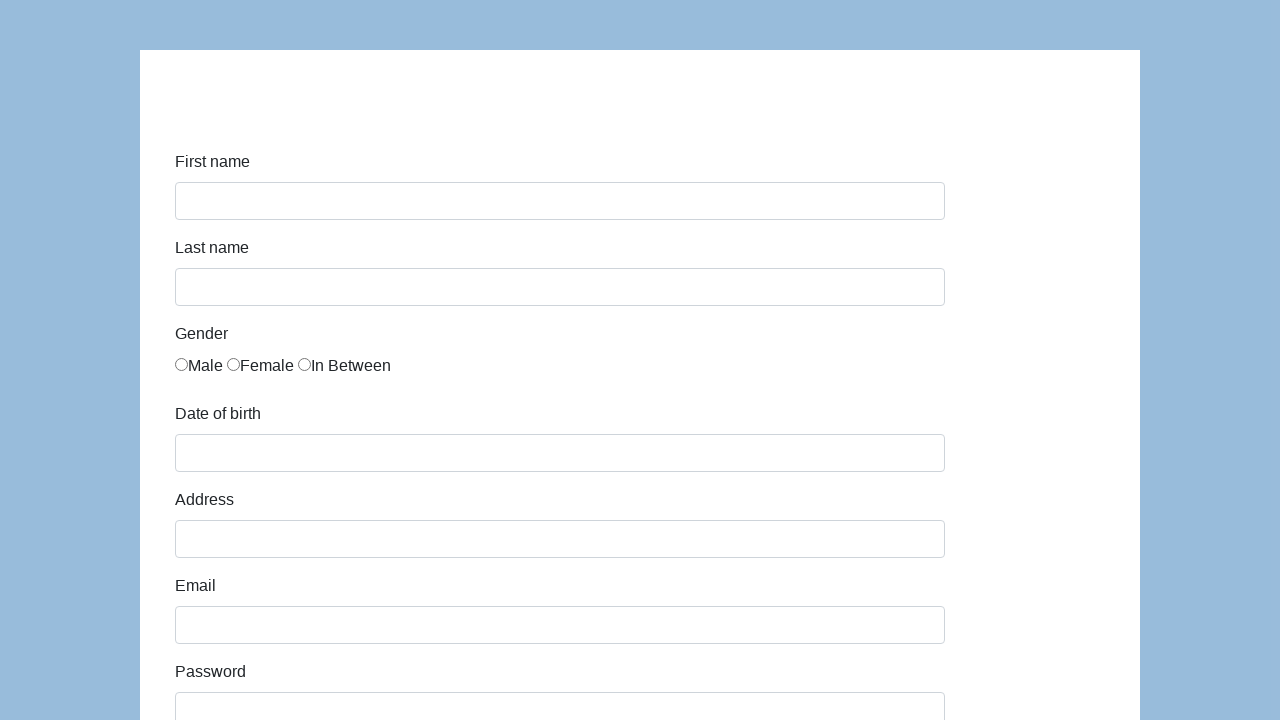

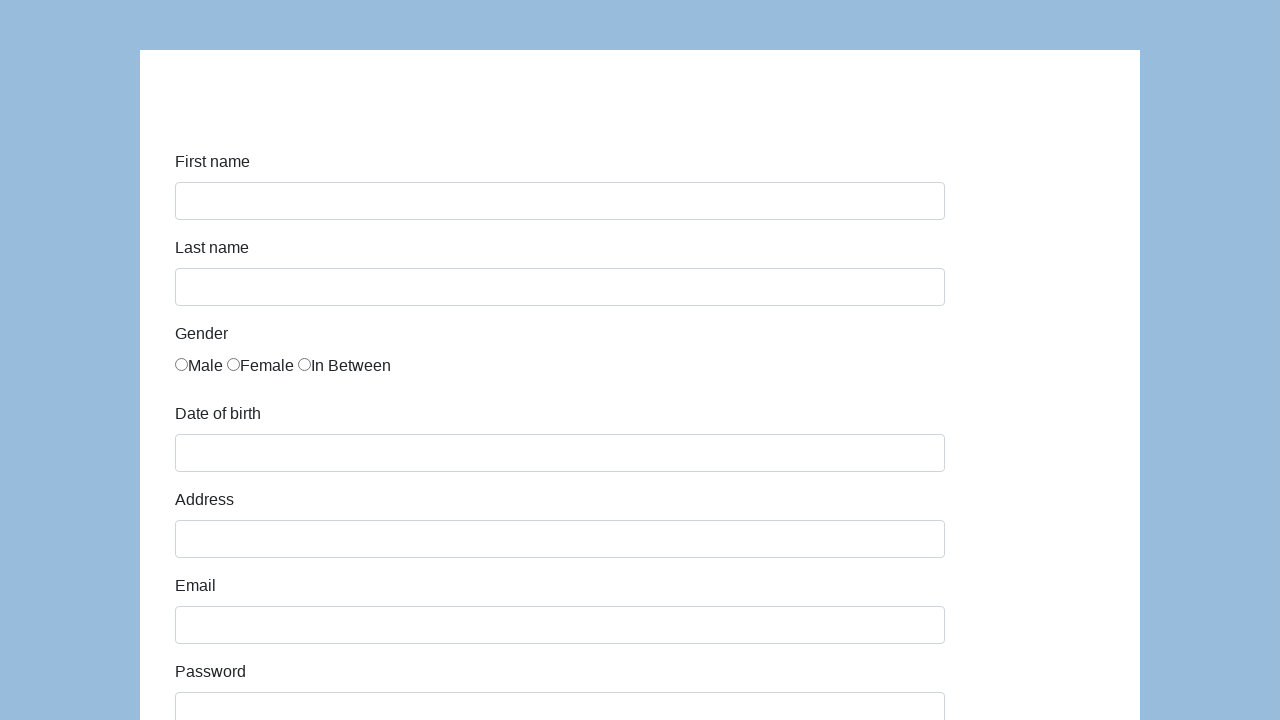